Tests interaction with an iframe on W3Schools by clicking a button inside the iframe

Starting URL: https://www.w3schools.com/jsref/tryit.asp?filename=tryjsref_submit_get

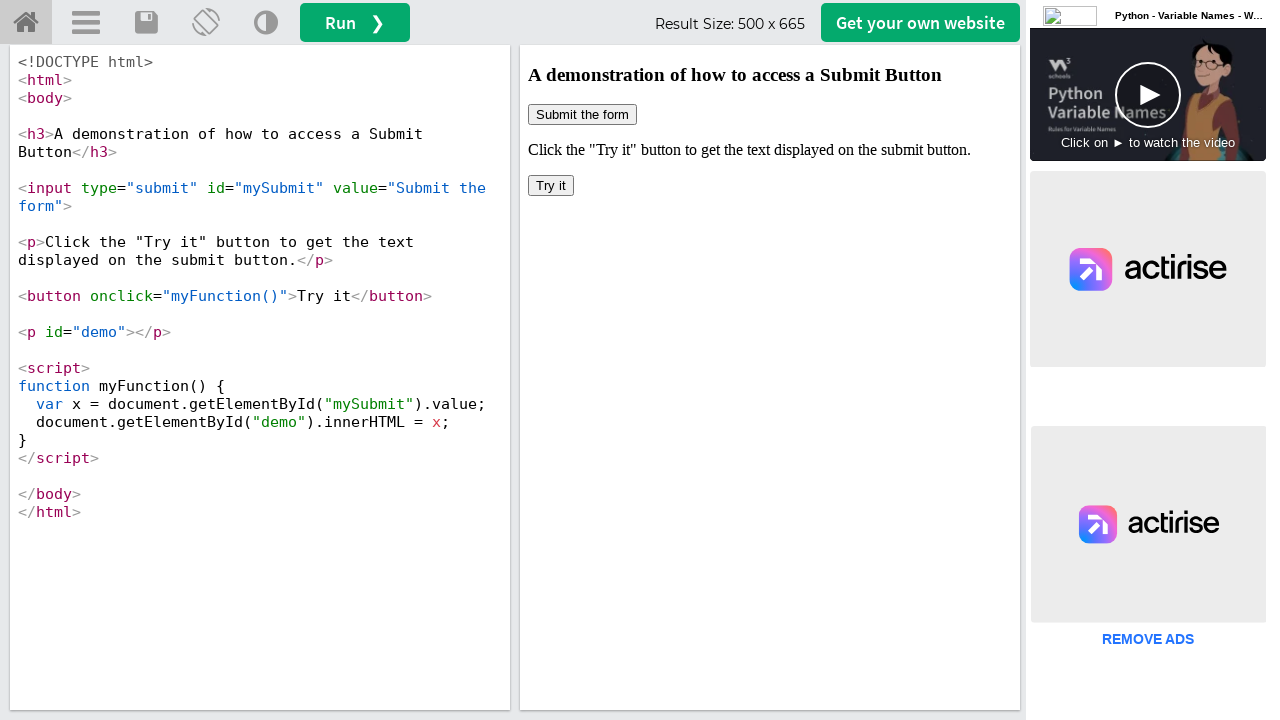

Located iframe with name 'iframeResult'
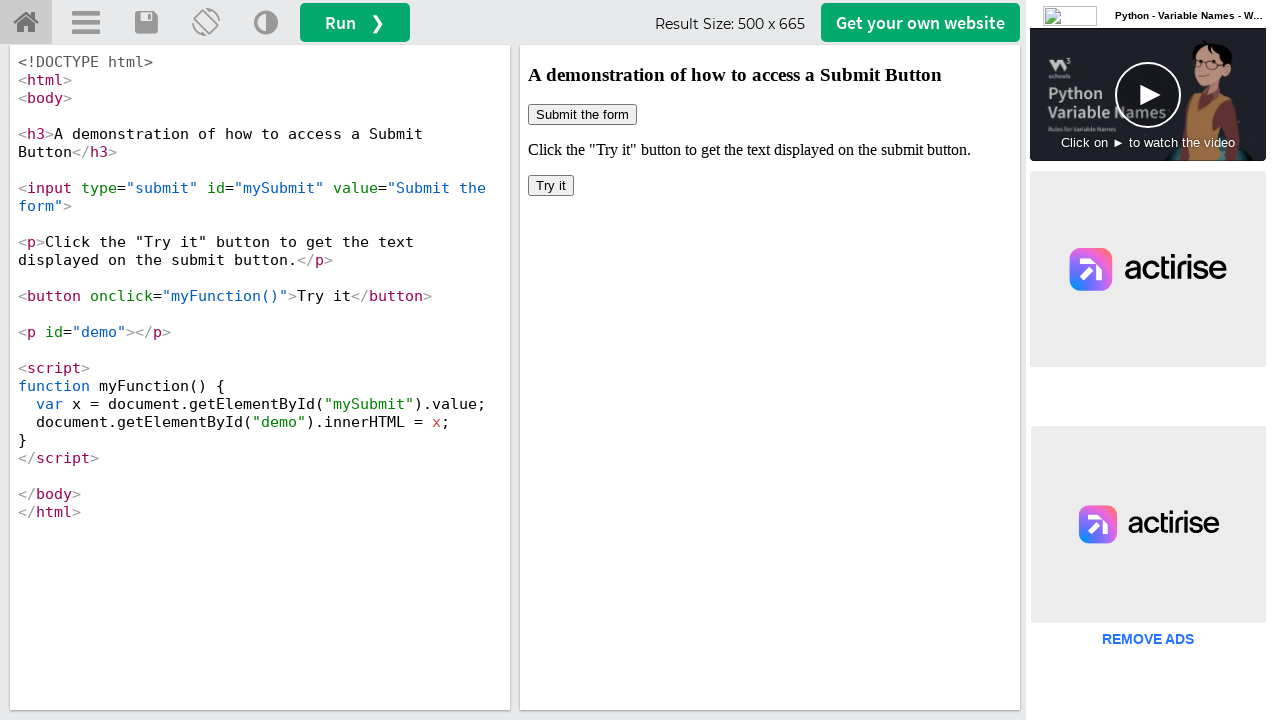

Clicked button inside iframe at (551, 186) on [name='iframeResult'] >> internal:control=enter-frame >> body > button
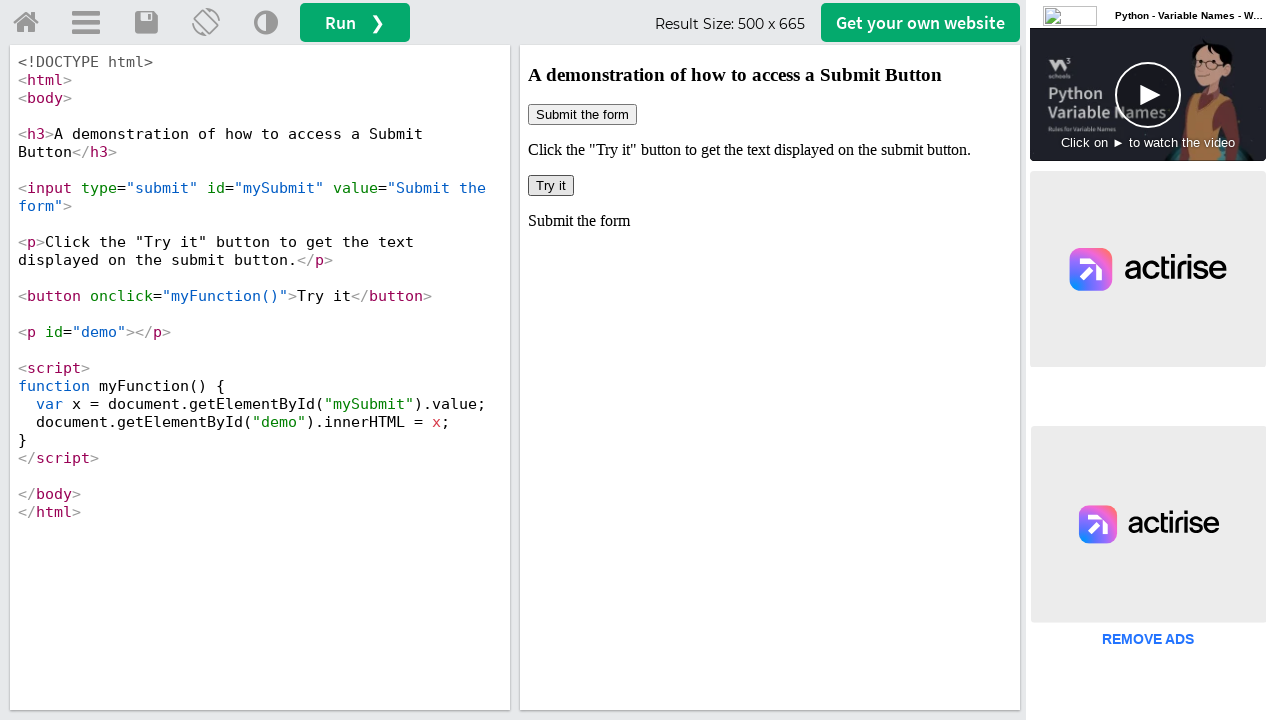

Result element #demo is now present in iframe
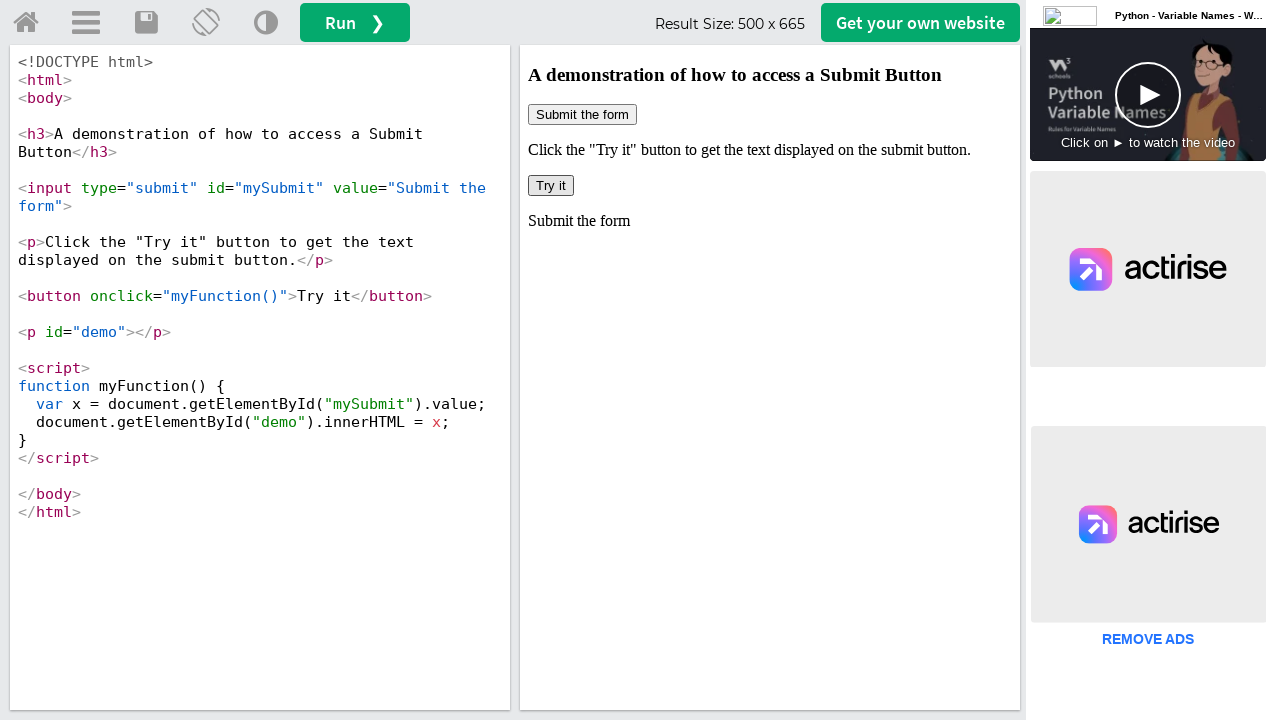

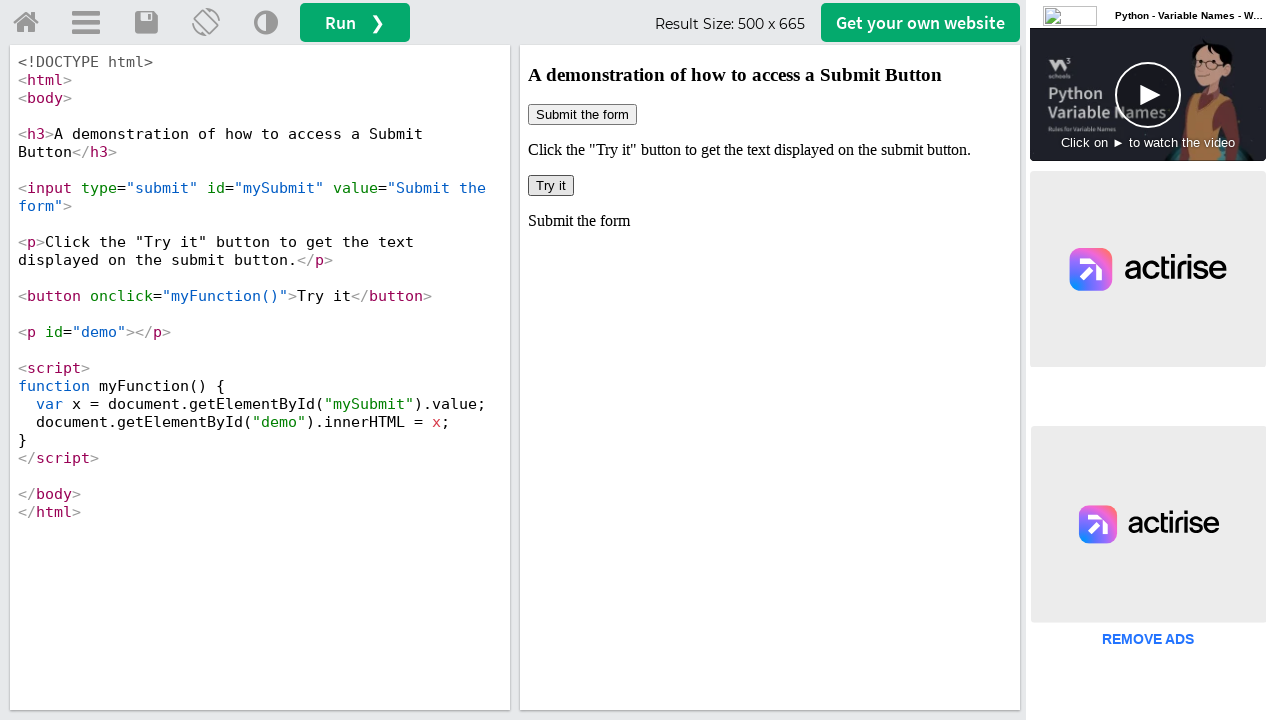